Tests dynamic loading using explicit wait for element visibility

Starting URL: http://the-internet.herokuapp.com/dynamic_loading/2

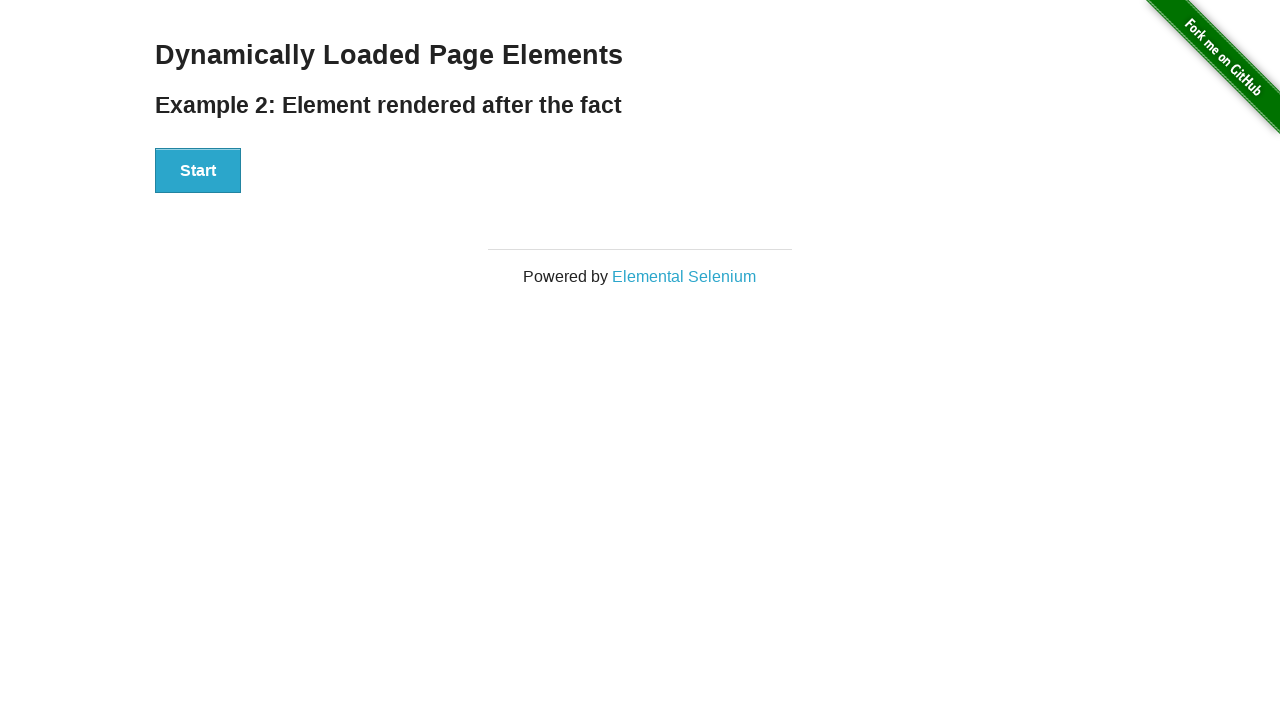

Clicked the Start button to initiate dynamic loading at (198, 171) on xpath=//button[text()='Start']
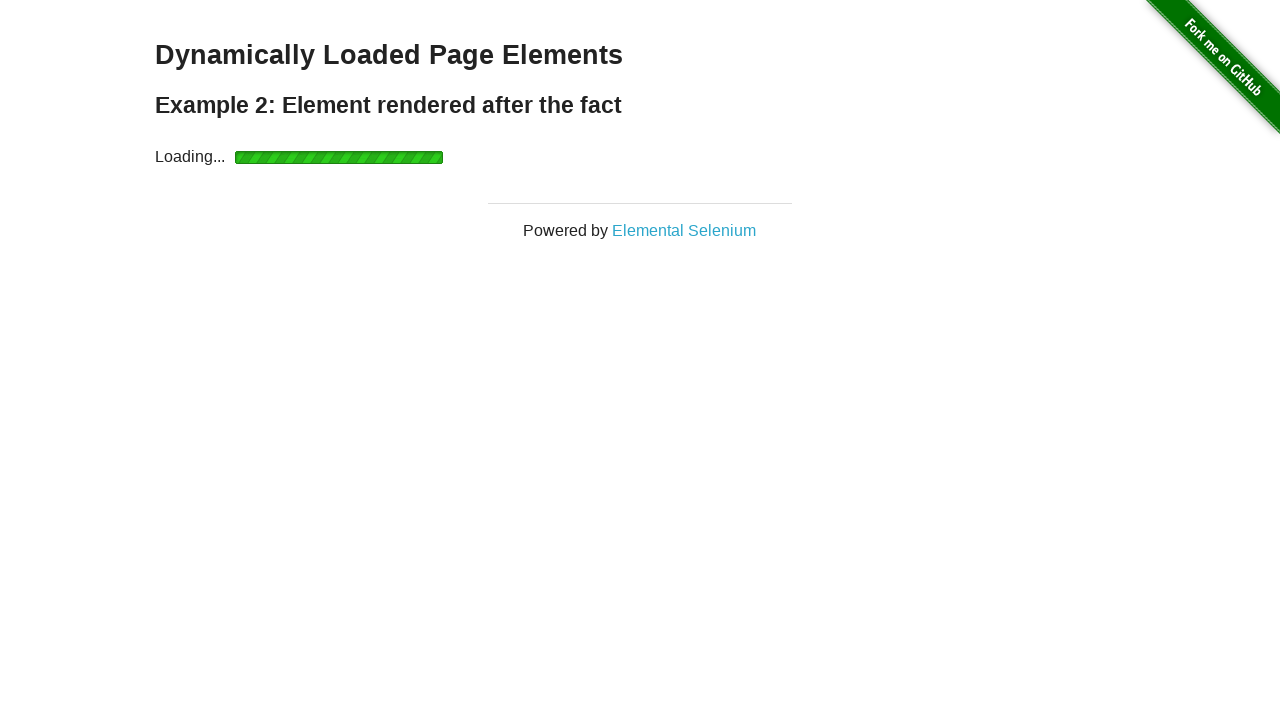

Waited for and verified 'Hello World!' message became visible after dynamic loading completed
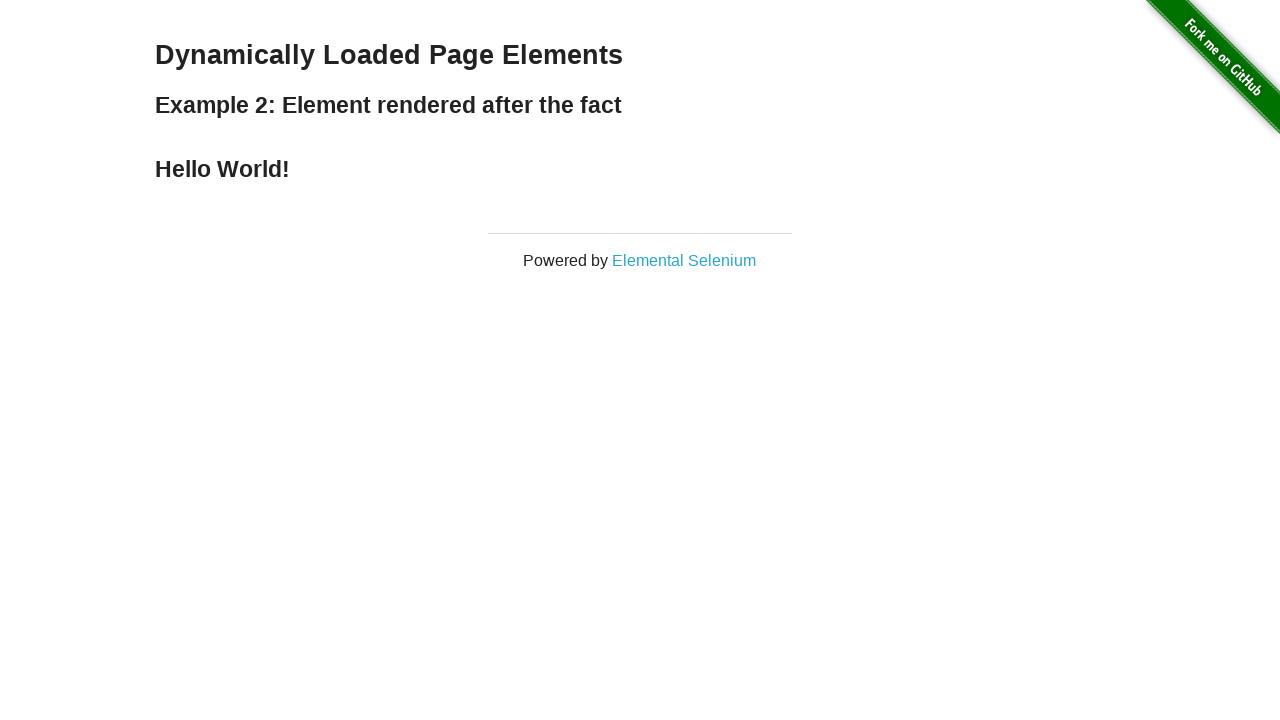

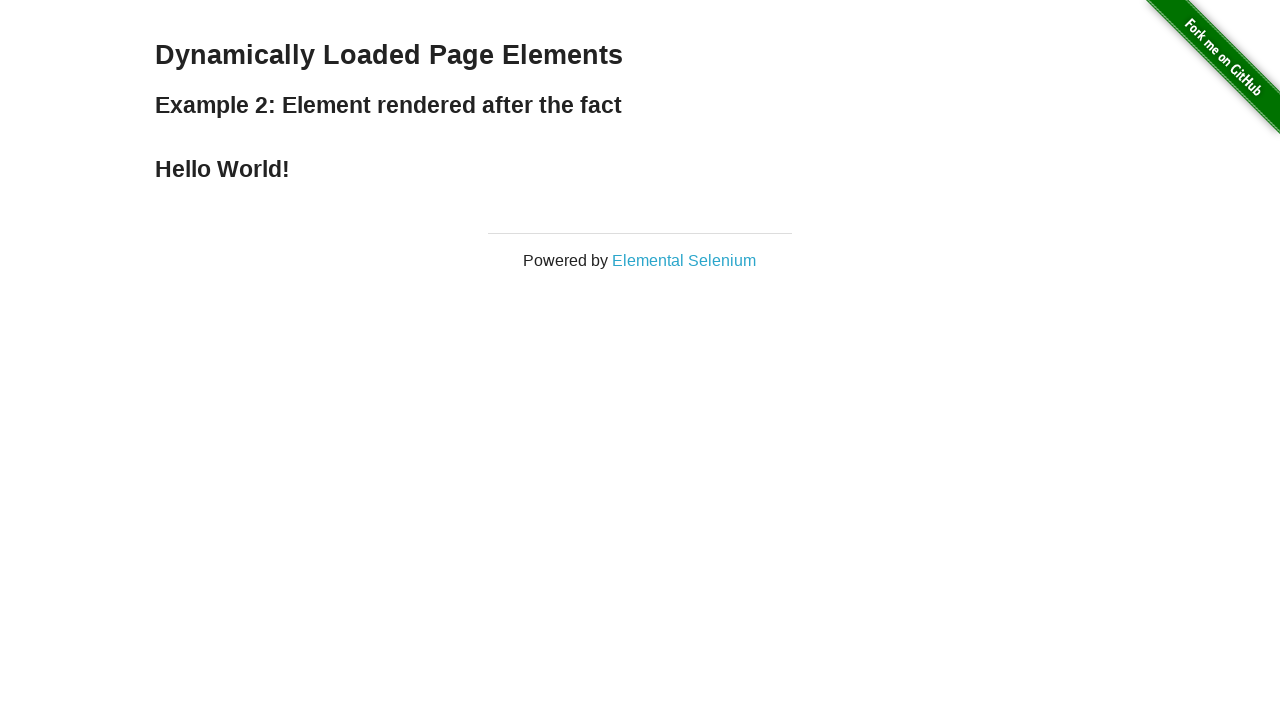